Tests the calculator's addition functionality by entering two numbers (1 and 2), clicking the Go button, and verifying the result equals 3

Starting URL: http://juliemr.github.io/protractor-demo/

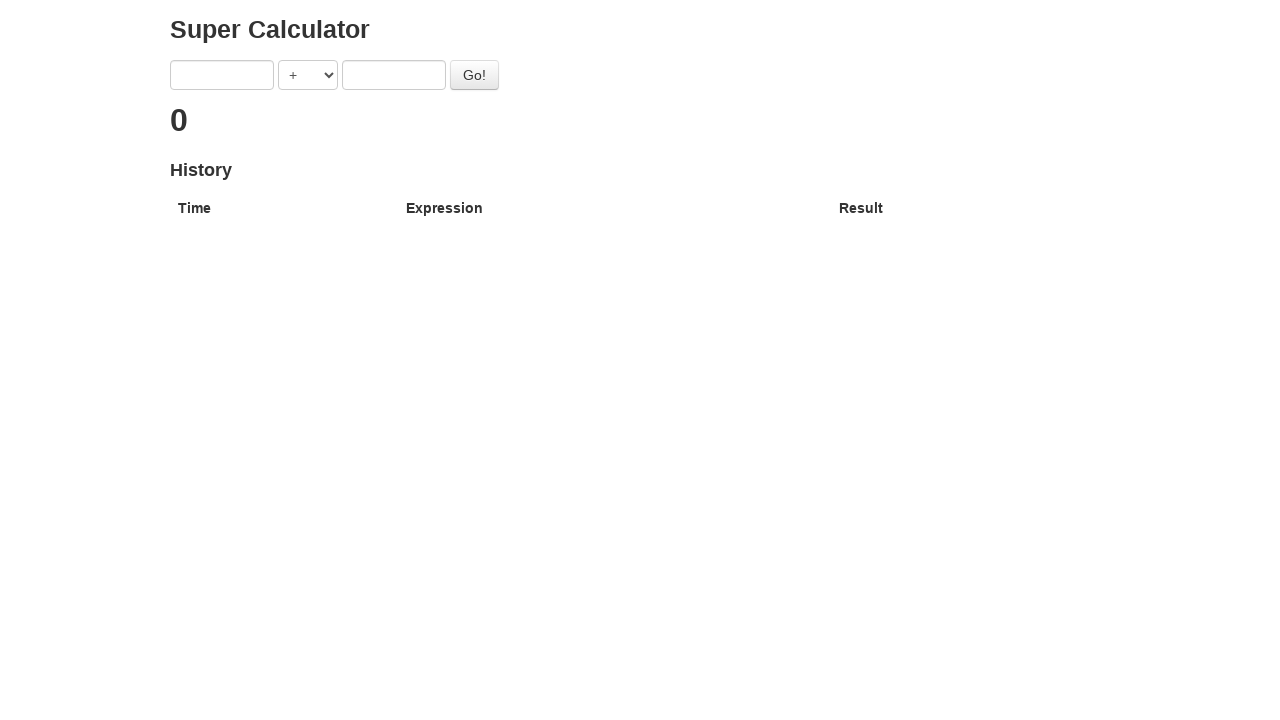

Entered first operand '1' into the calculator on input[ng-model='first']
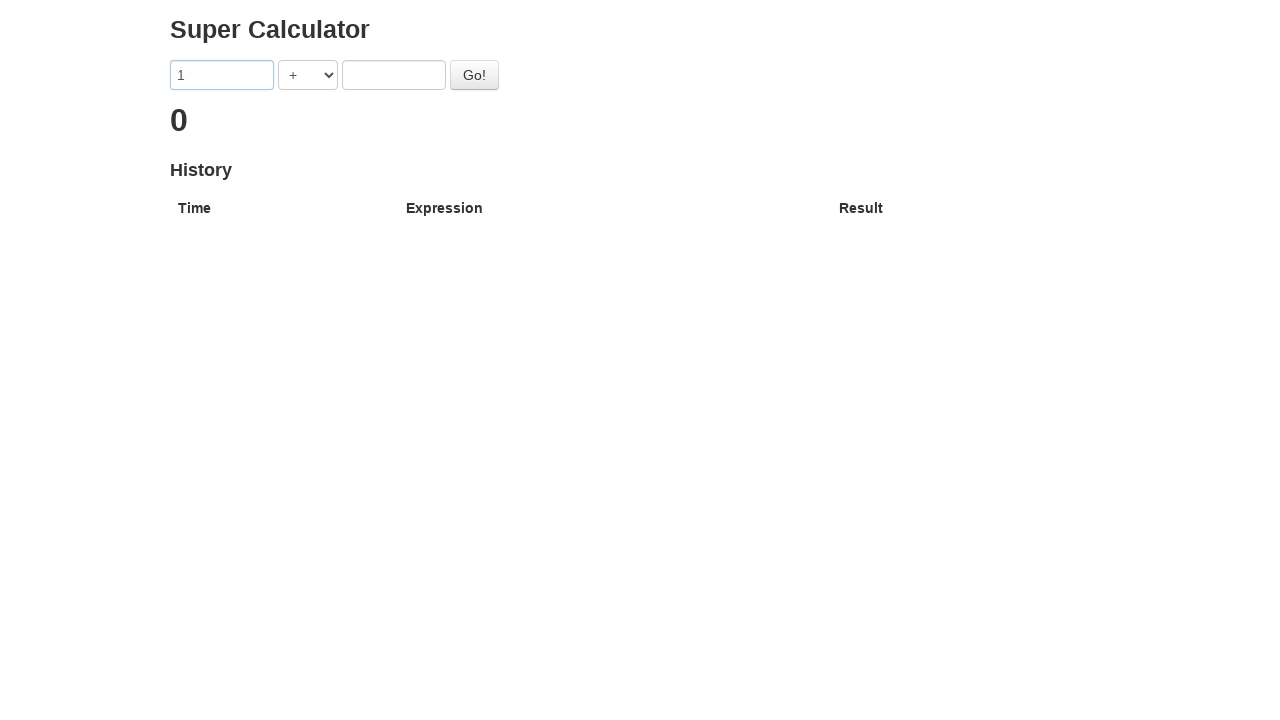

Entered second operand '2' into the calculator on input[ng-model='second']
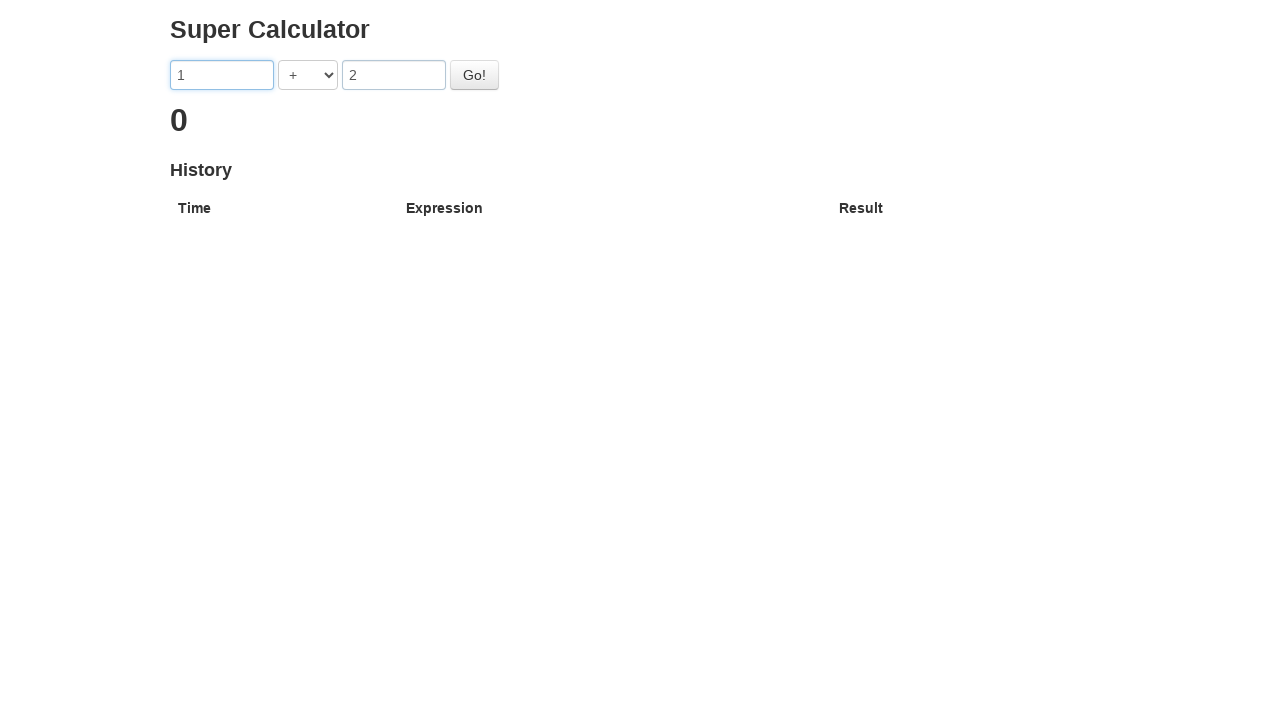

Clicked the Go button to perform addition at (474, 75) on #gobutton
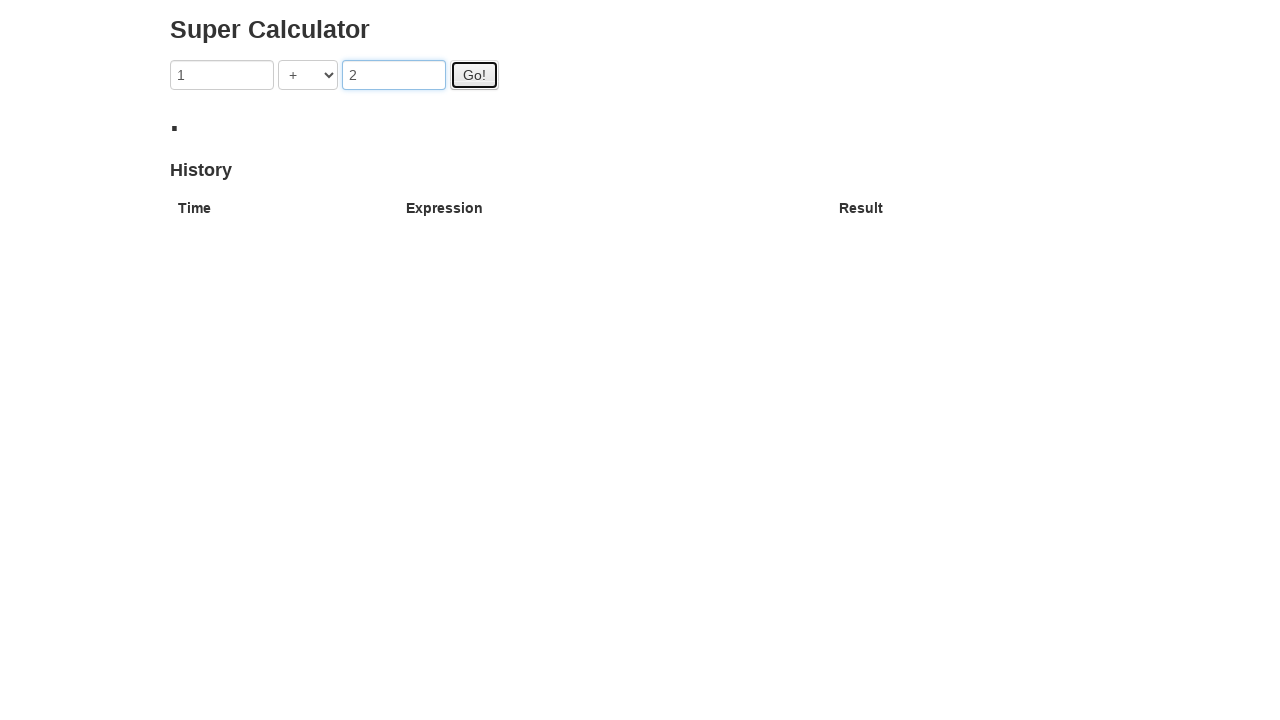

Verified the result equals 3
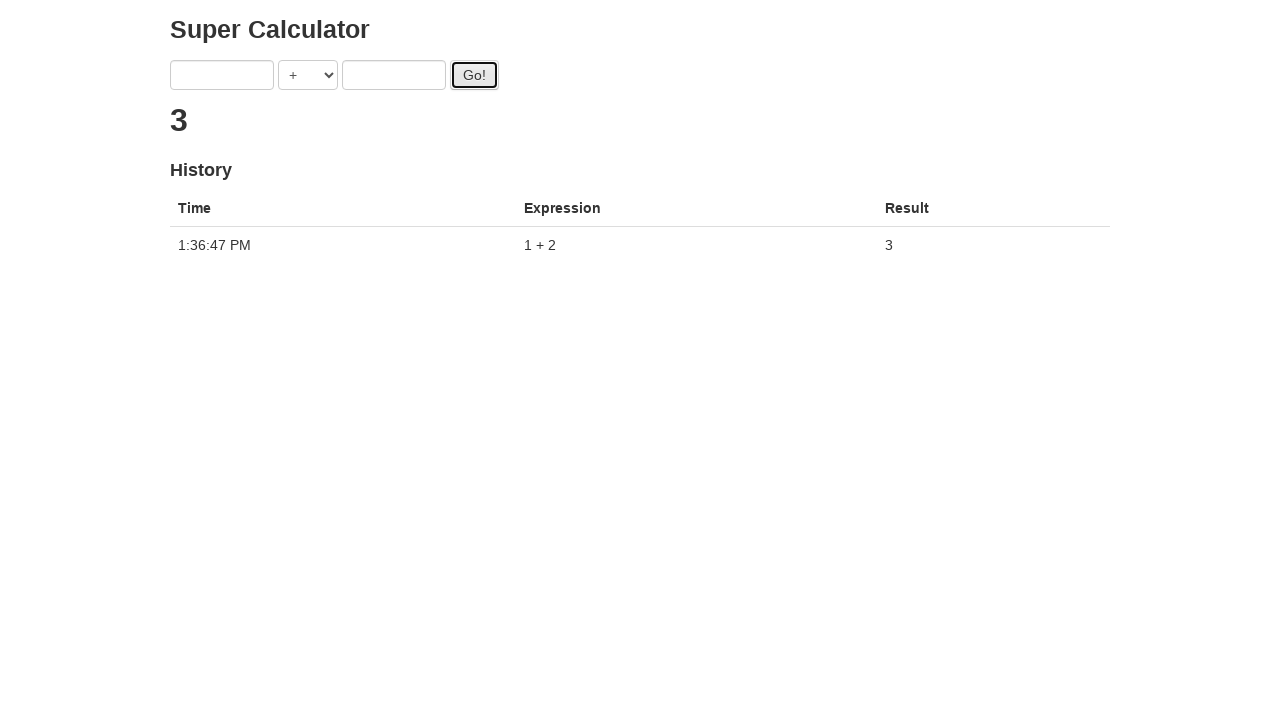

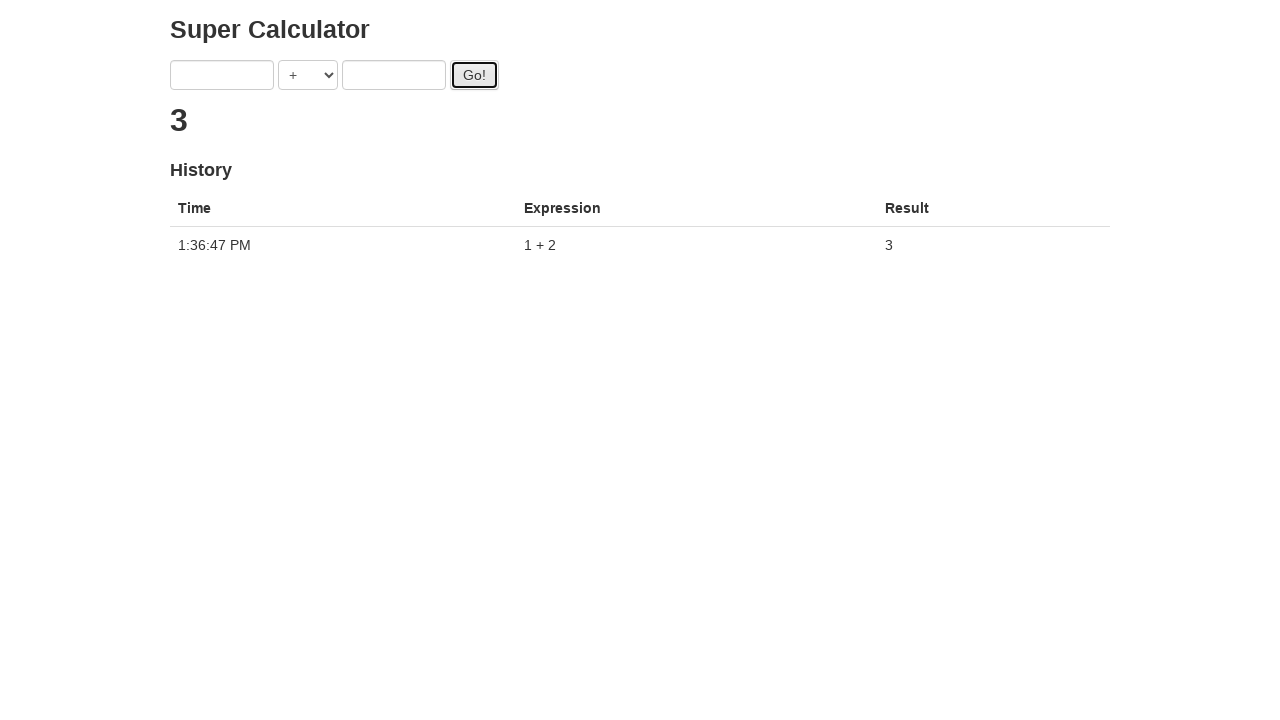